Navigates to the Privacy page and verifies that the H2 header contains the text "Privacy"

Starting URL: https://www.99-bottles-of-beer.net/

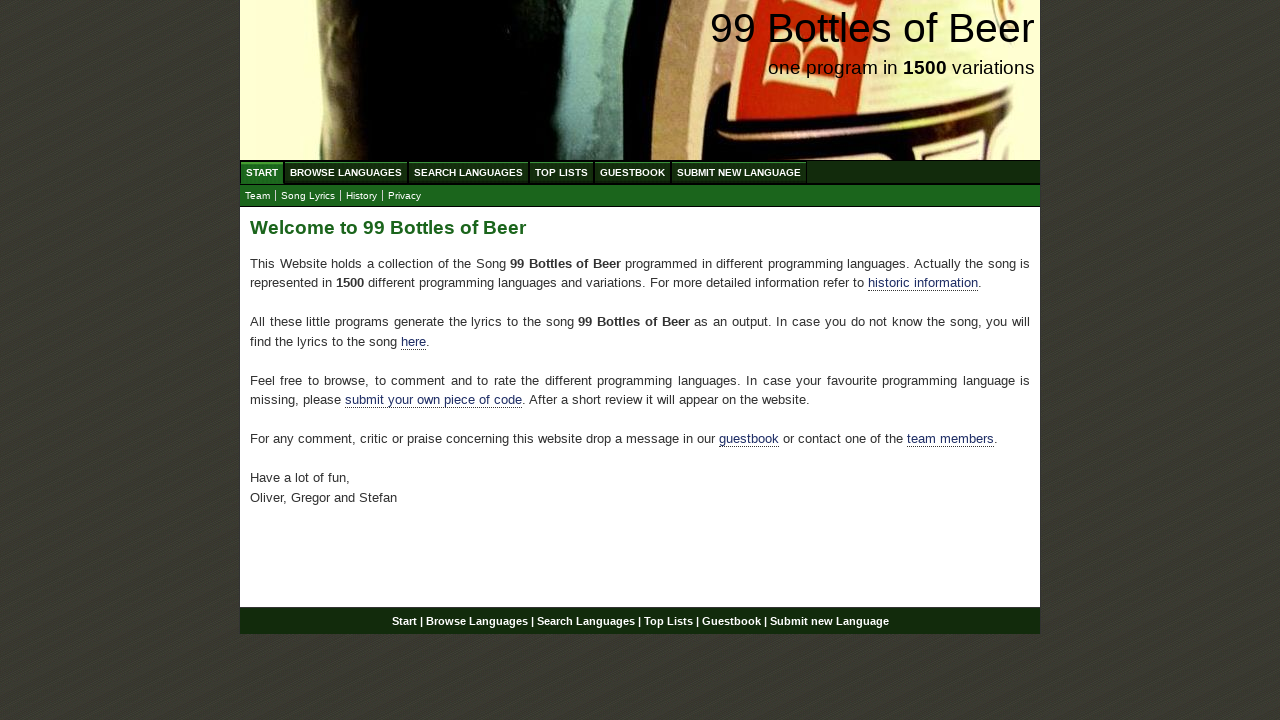

Clicked on Privacy link in submenu at (404, 196) on xpath=//ul[@id='submenu']/li/a[@href='impressum.html']
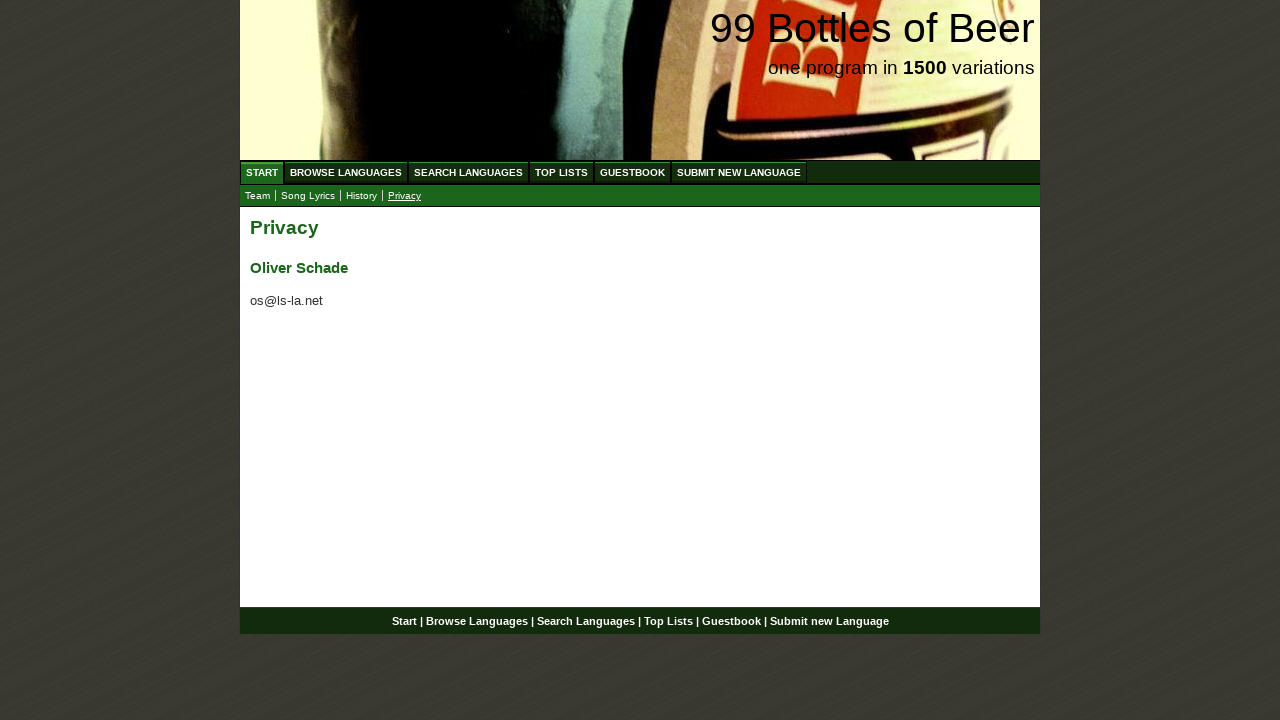

H2 header in main content area loaded
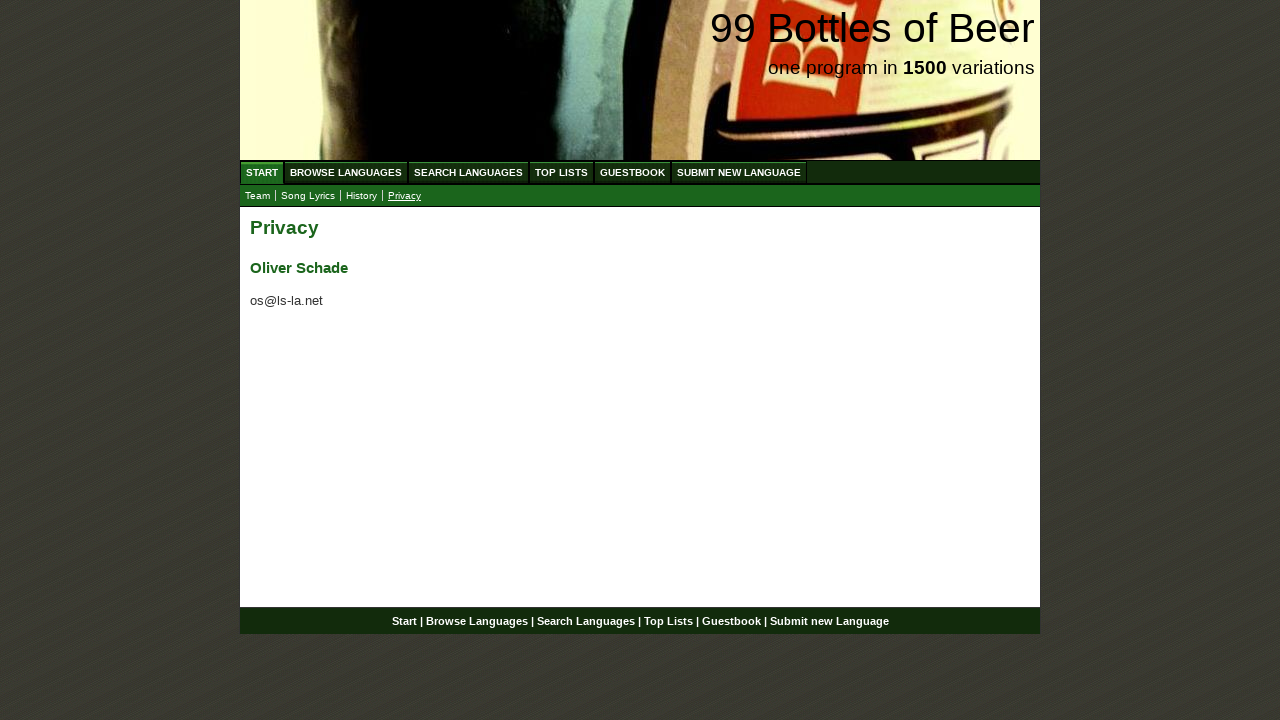

Verified H2 header contains text 'Privacy'
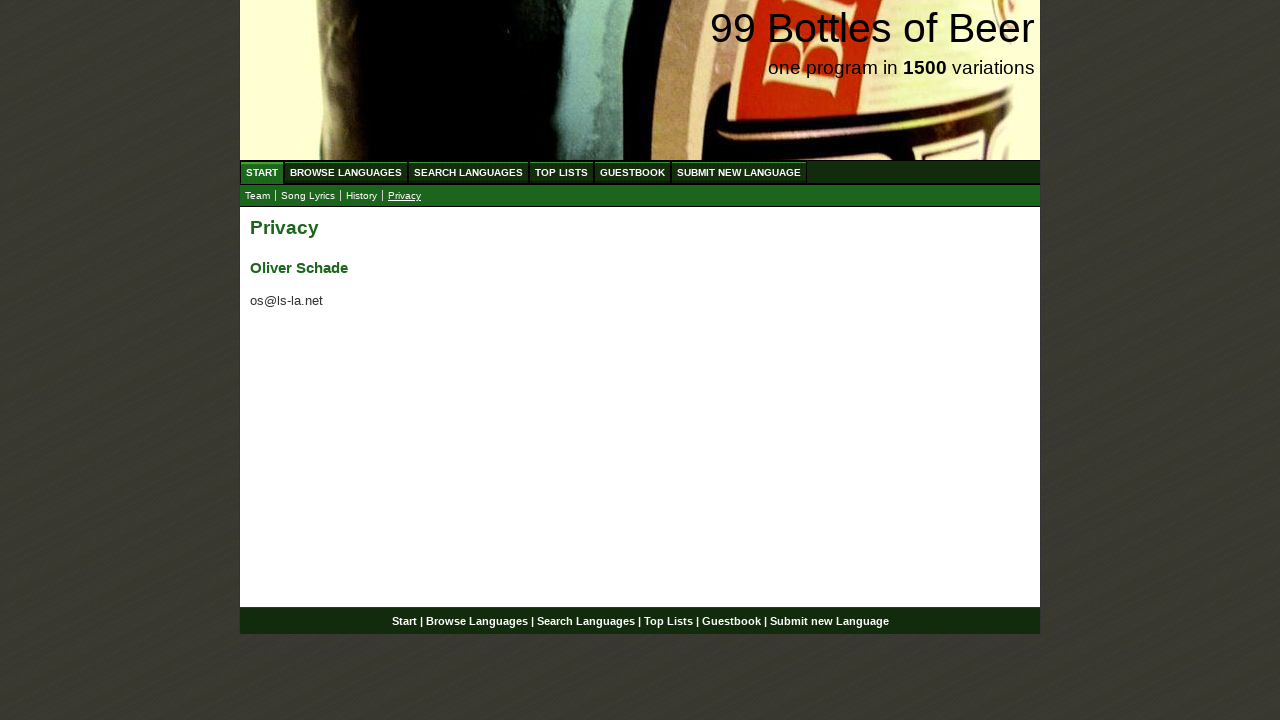

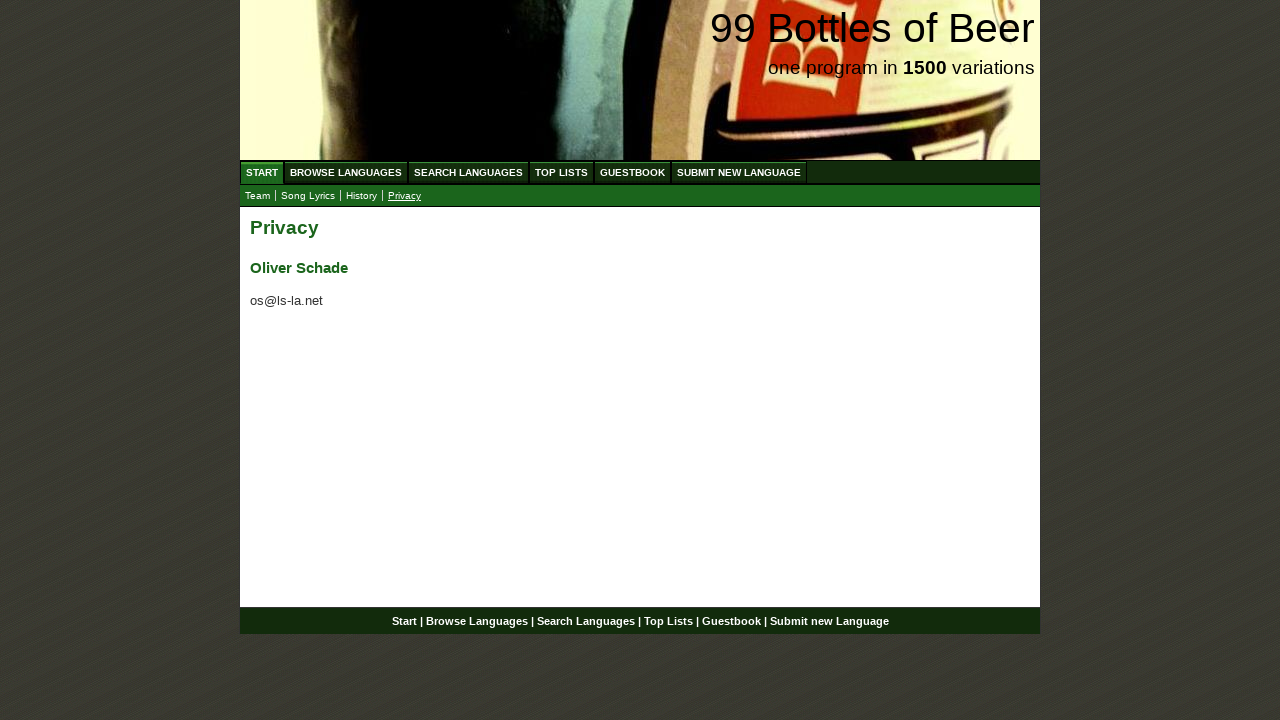